Tests the Oscar Awards Database search functionality by selecting multiple award categories (directing, writing, best picture, acting categories), setting a year range filter, and submitting the search to verify results are displayed.

Starting URL: https://awardsdatabase.oscars.org/

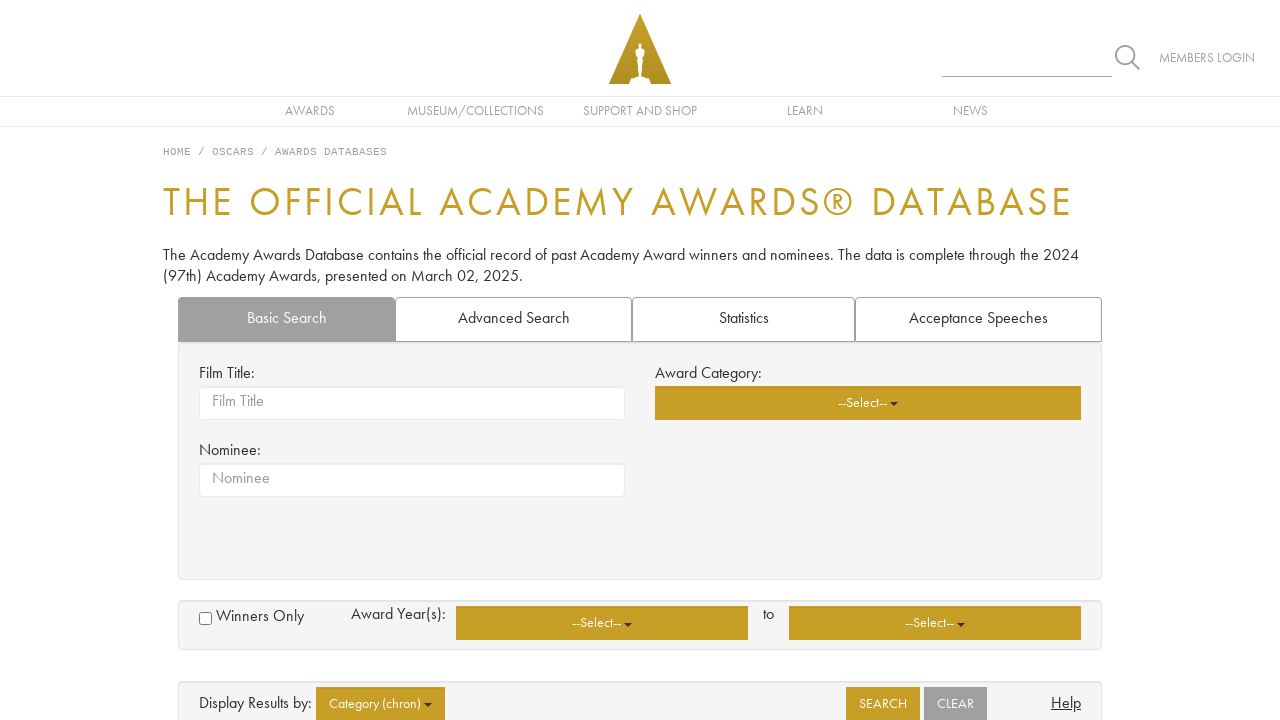

Waited for page to load (networkidle)
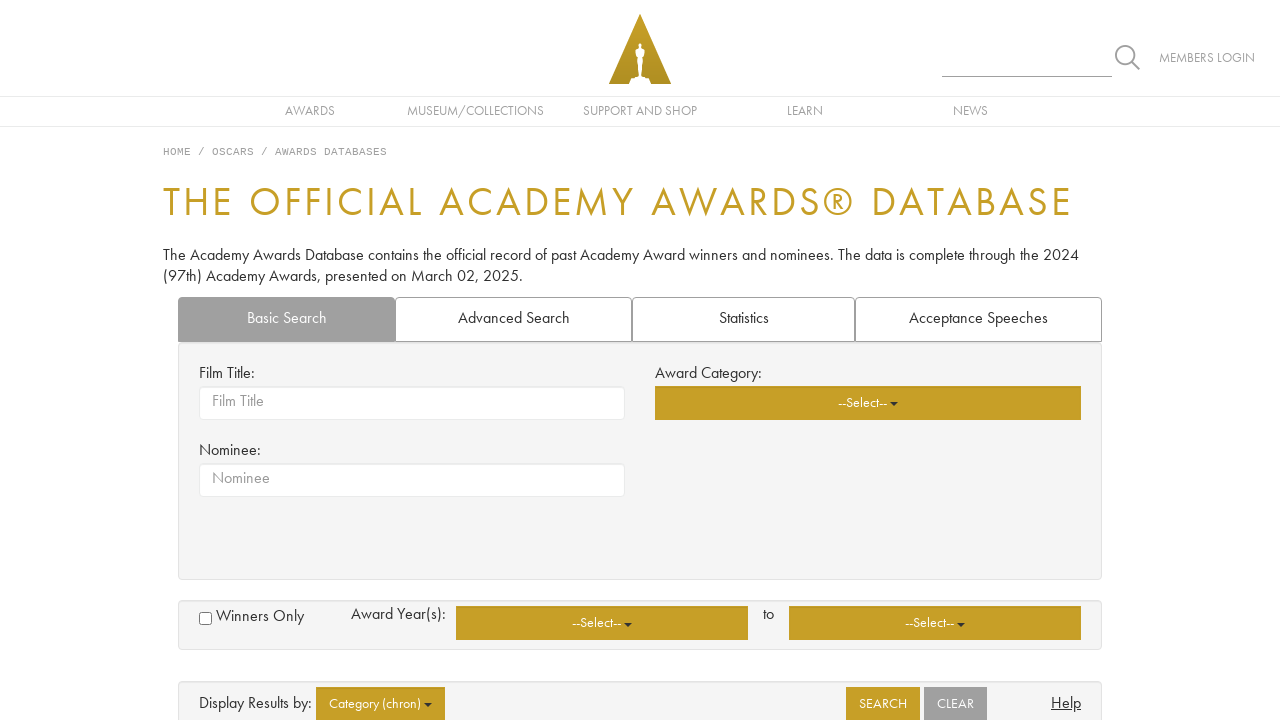

Clicked category dropdown button at (868, 403) on xpath=//*[@id="basicsearch"]/div/div[1]/div[2]/div/span/div/button
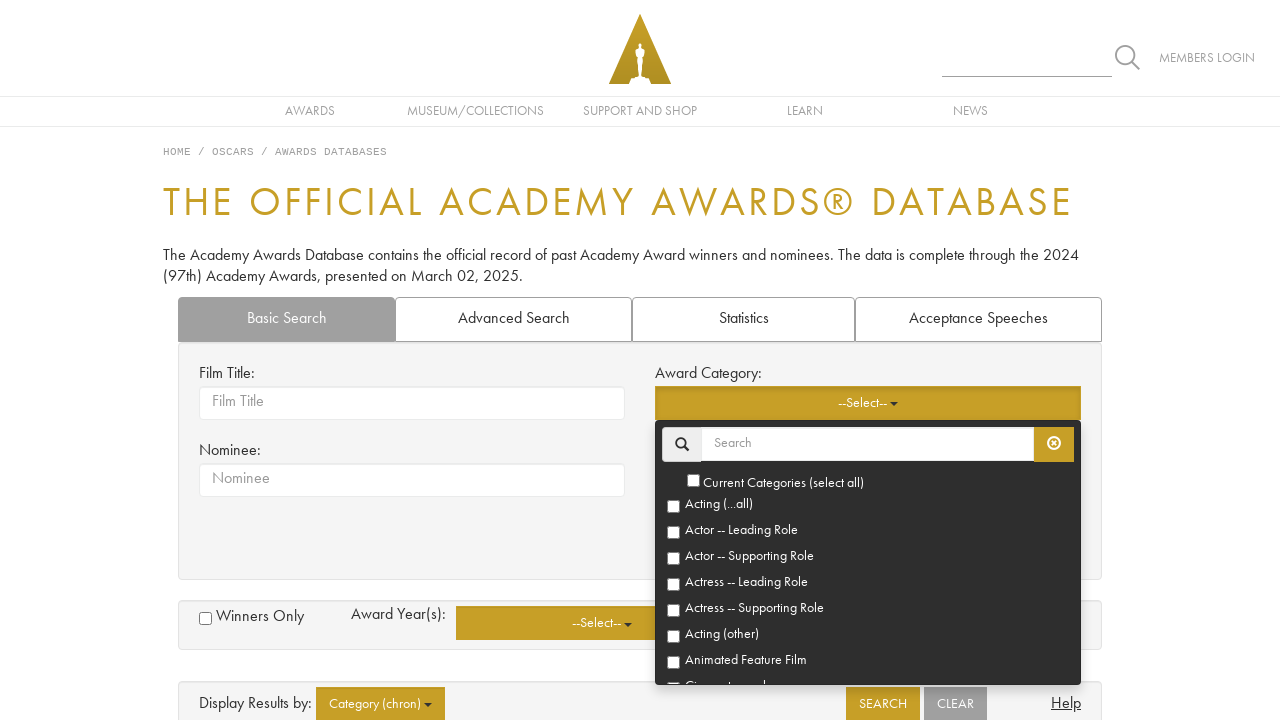

Selected 'Directing' category at (868, 552) on xpath=//*[@id="basicsearch"]/div/div[1]/div[2]/div/span/div/ul/li[12]/a/label
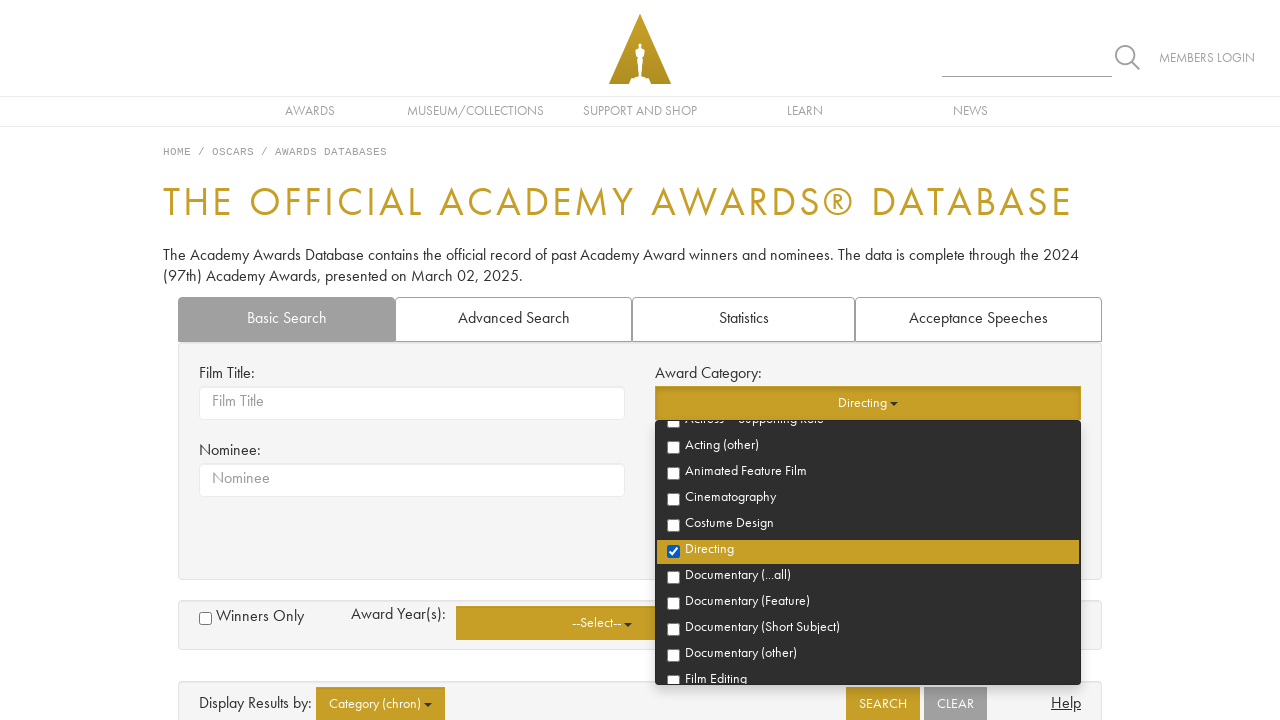

Selected 'Writing' category at (868, 552) on xpath=//*[@id="basicsearch"]/div/div[1]/div[2]/div/span/div/ul/li[28]/a/label
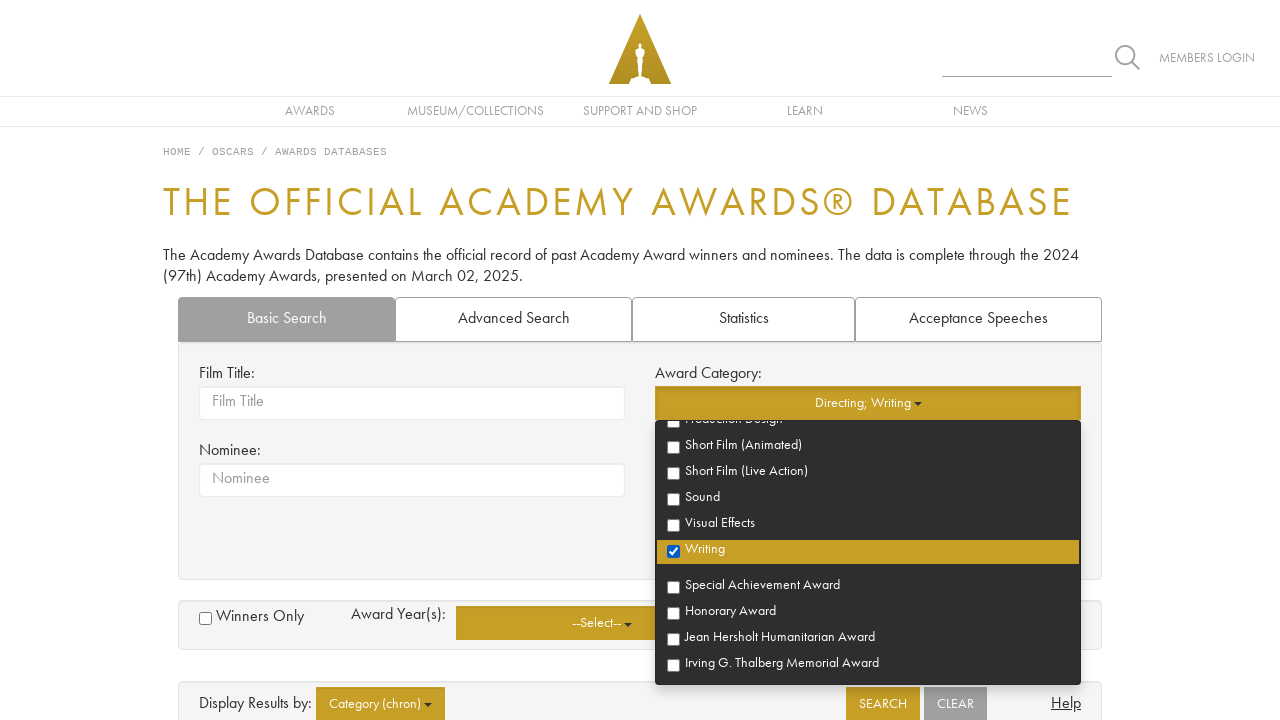

Selected 'Best Picture' category at (868, 552) on xpath=//*[@id="basicsearch"]/div/div[1]/div[2]/div/span/div/ul/li[22]/a/label
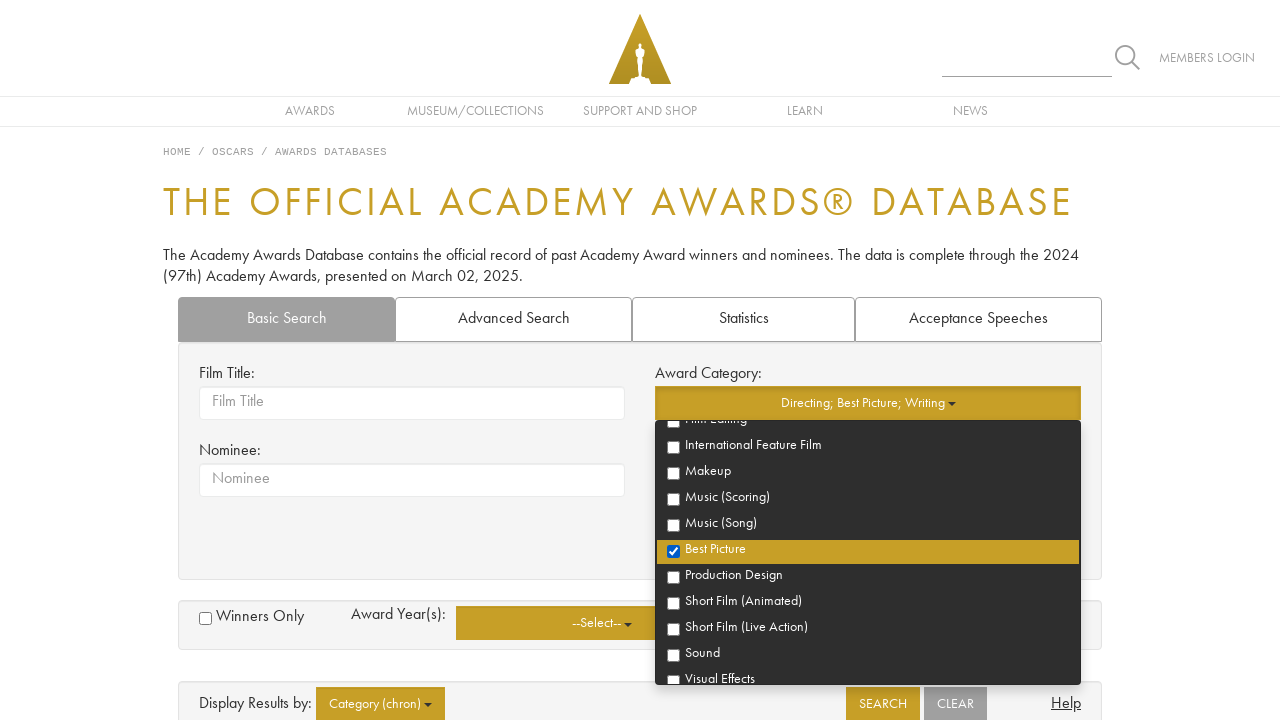

Selected 'Actor' category at (868, 533) on xpath=//*[@id="basicsearch"]/div/div[1]/div[2]/div/span/div/ul/li[4]/a/label
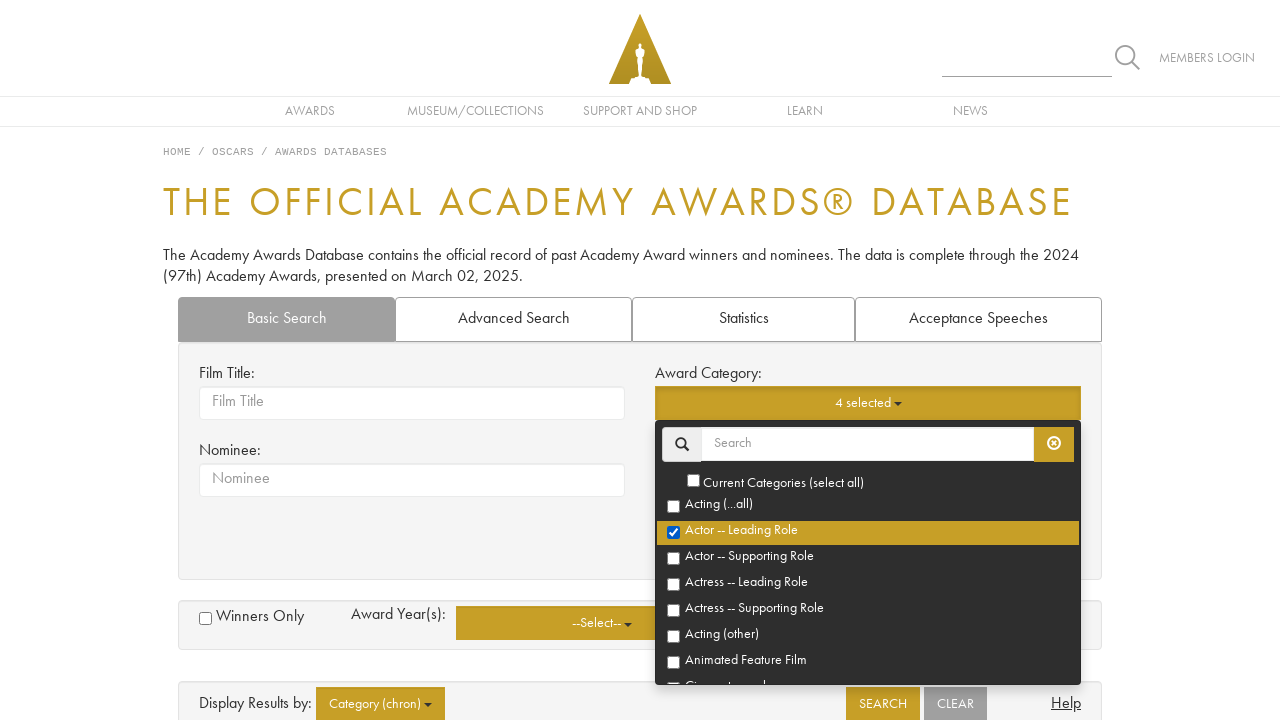

Selected 'Actress' category at (868, 585) on xpath=//*[@id="basicsearch"]/div/div[1]/div[2]/div/span/div/ul/li[6]/a/label
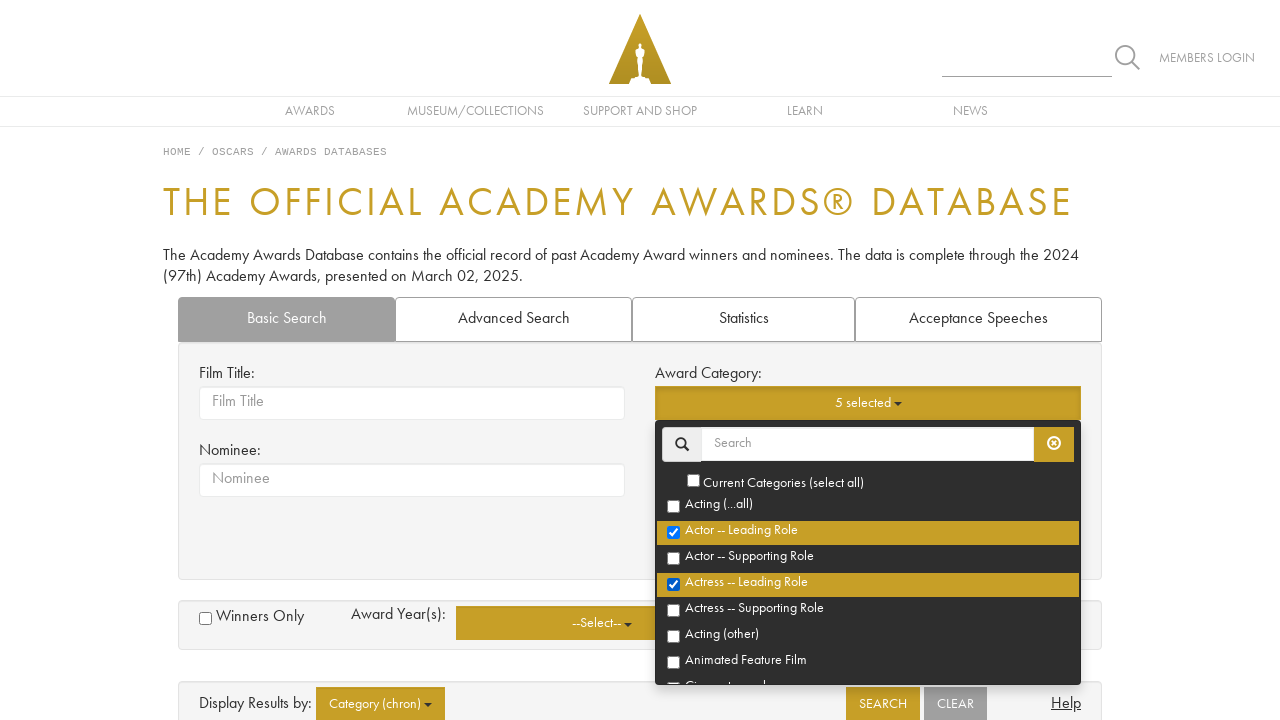

Selected 'Supporting Actor' category at (868, 559) on xpath=//*[@id="basicsearch"]/div/div[1]/div[2]/div/span/div/ul/li[5]/a/label
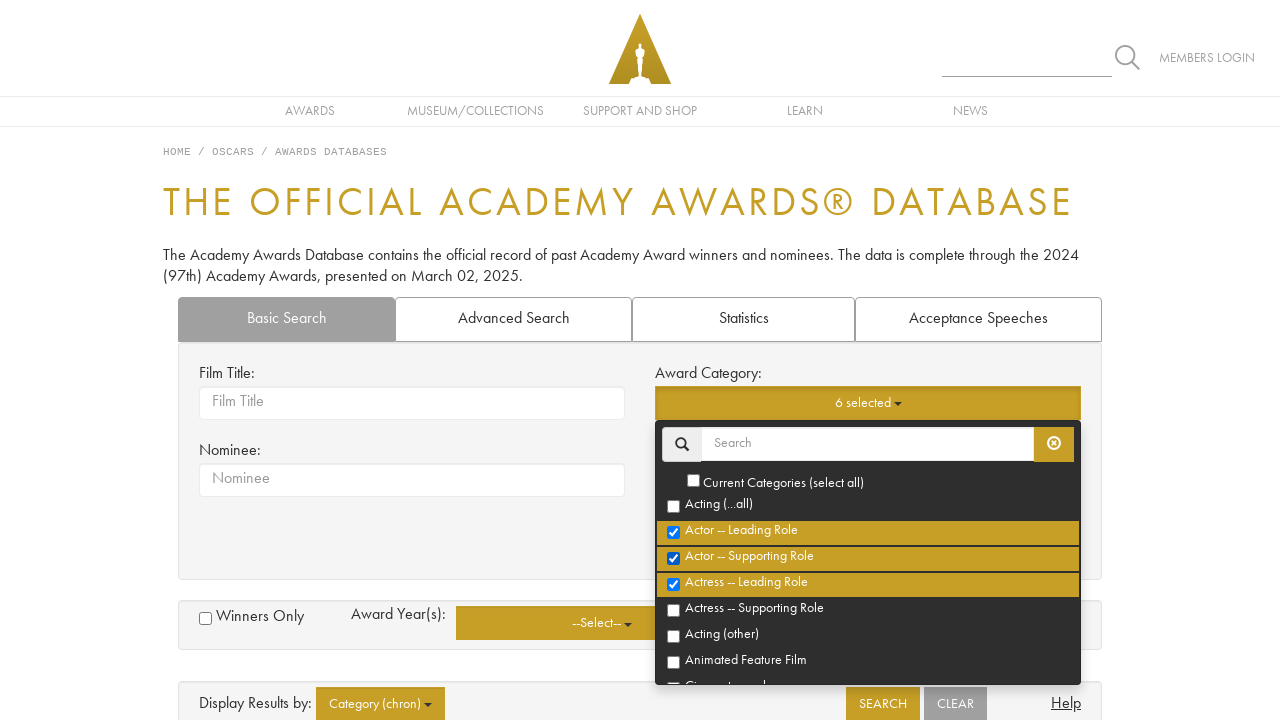

Selected 'Supporting Actress' category at (868, 611) on xpath=//*[@id="basicsearch"]/div/div[1]/div[2]/div/span/div/ul/li[7]/a/label
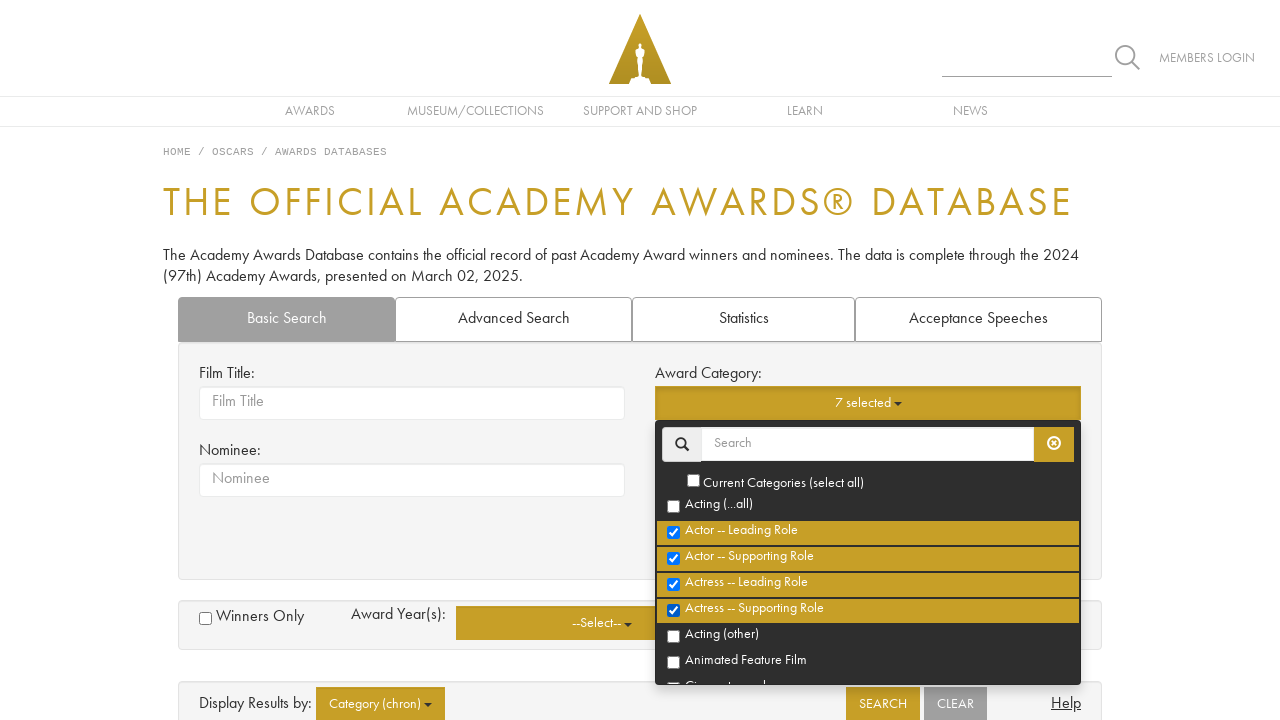

Clicked 'Year From' dropdown button at (602, 623) on xpath=//*[@id="basicsearch"]/div/div[2]/div[2]/div/div[1]/span/div/button
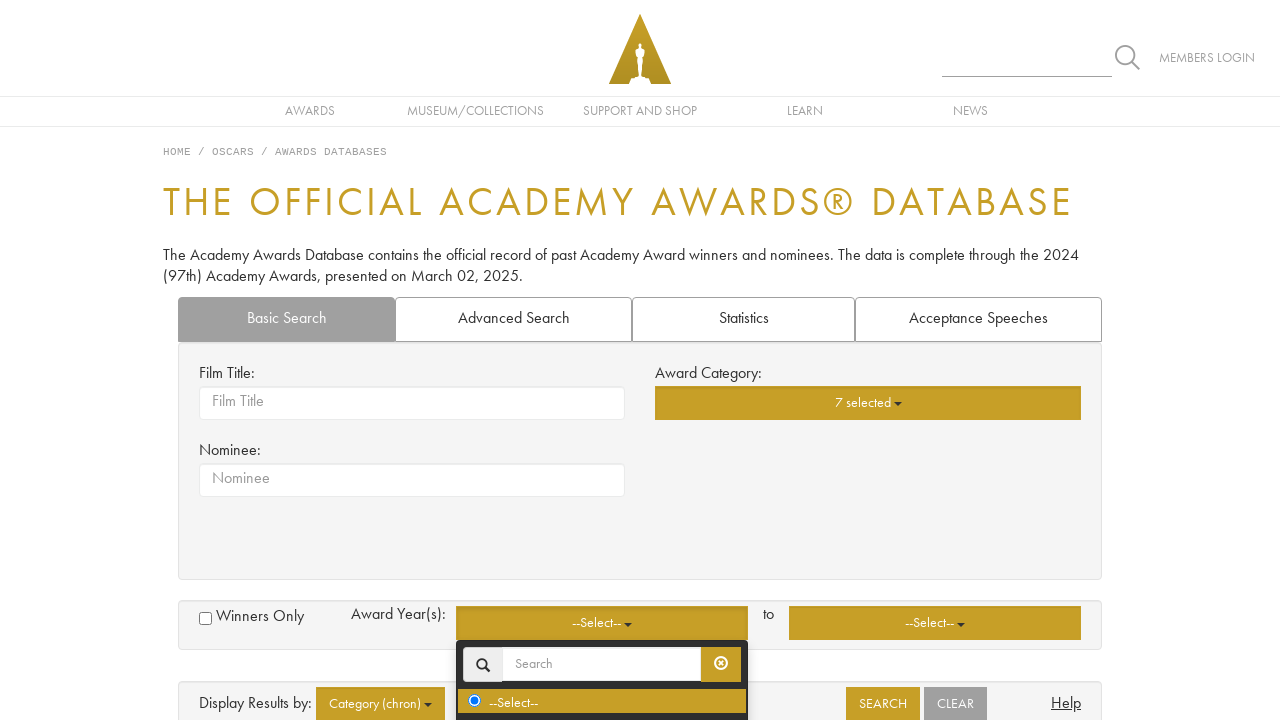

Selected 'Year From' value at (602, 473) on xpath=//*[@id="basicsearch"]/div/div[2]/div[2]/div/div[1]/span/div/ul/li[22]/a/l
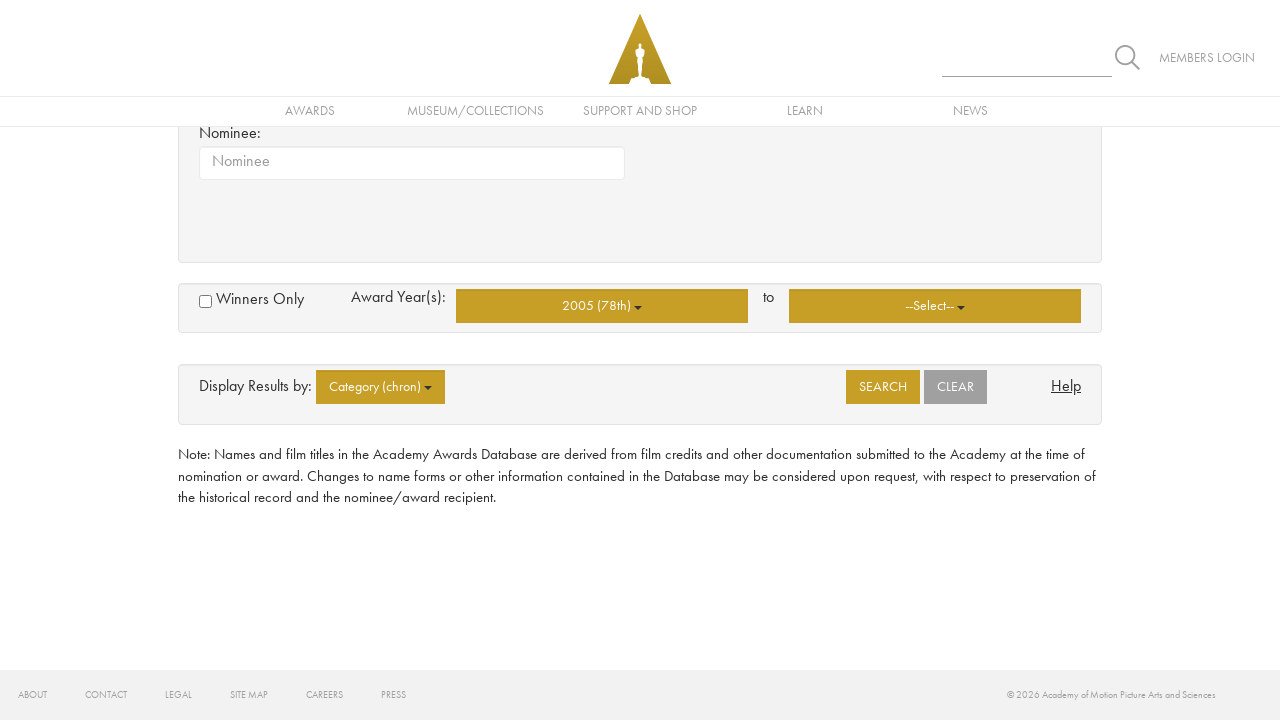

Clicked 'Year To' dropdown button at (935, 306) on xpath=//*[@id="basicsearch"]/div/div[2]/div[2]/div/div[2]/span/div/button
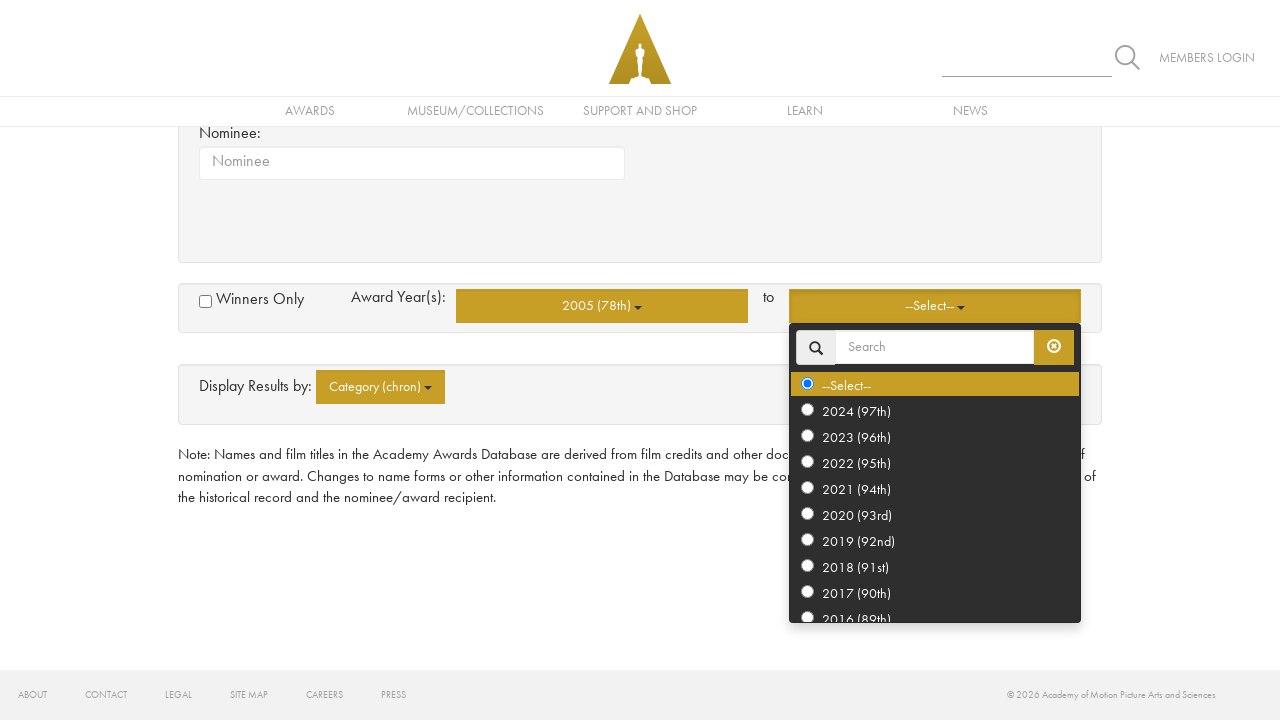

Selected 'Year To' value at (935, 488) on xpath=//*[@id="basicsearch"]/div/div[2]/div[2]/div/div[2]/span/div/ul/li[6]/a/la
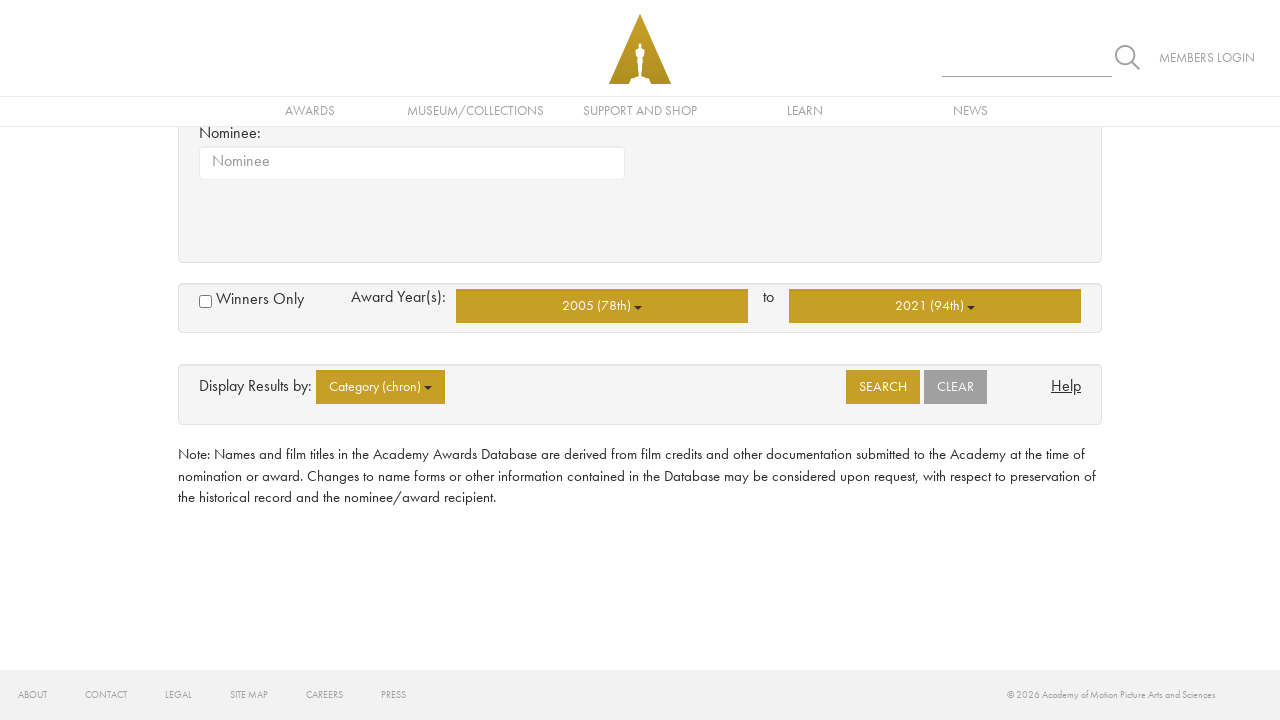

Clicked search/submit button at (883, 387) on xpath=//*[@id="btnbasicsearch"]
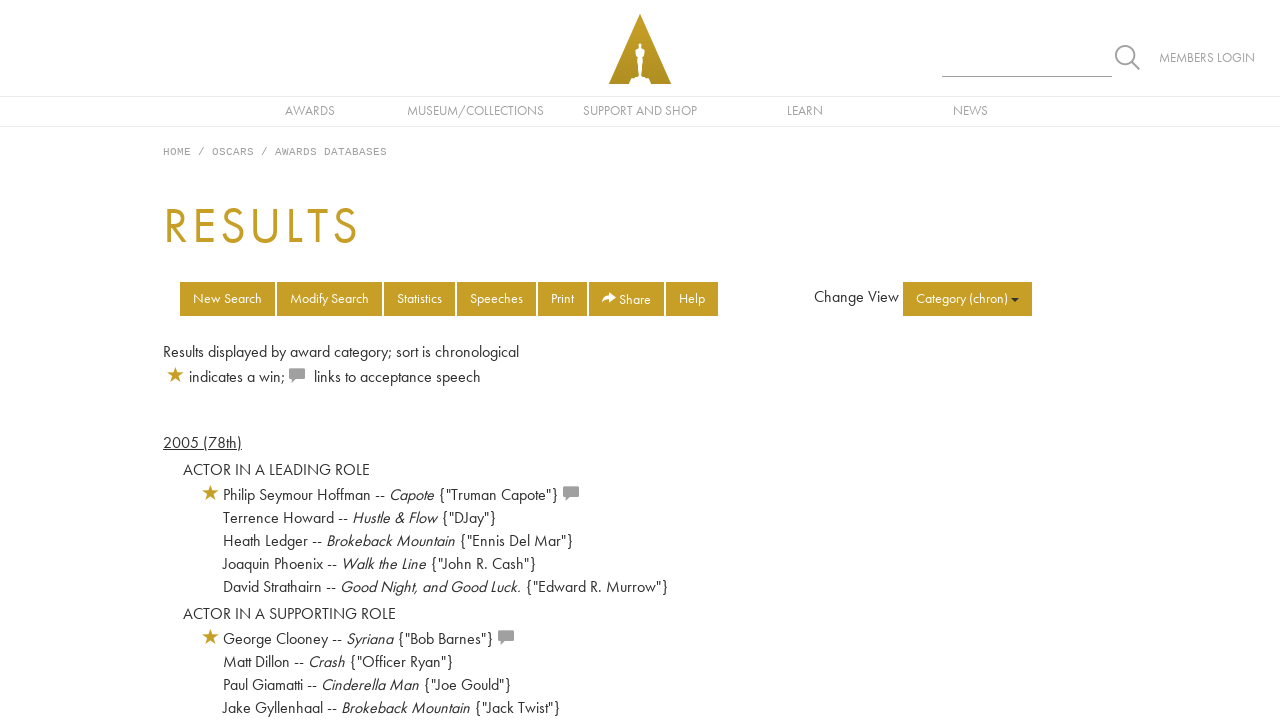

Search results loaded successfully
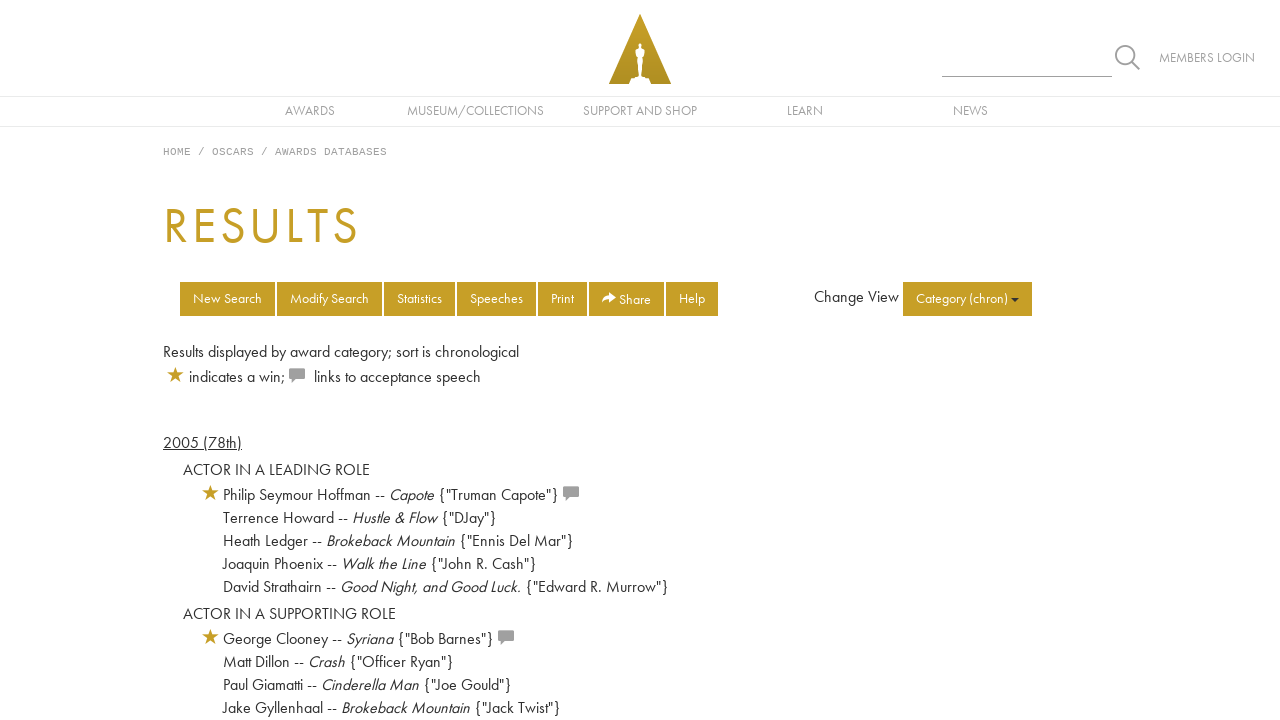

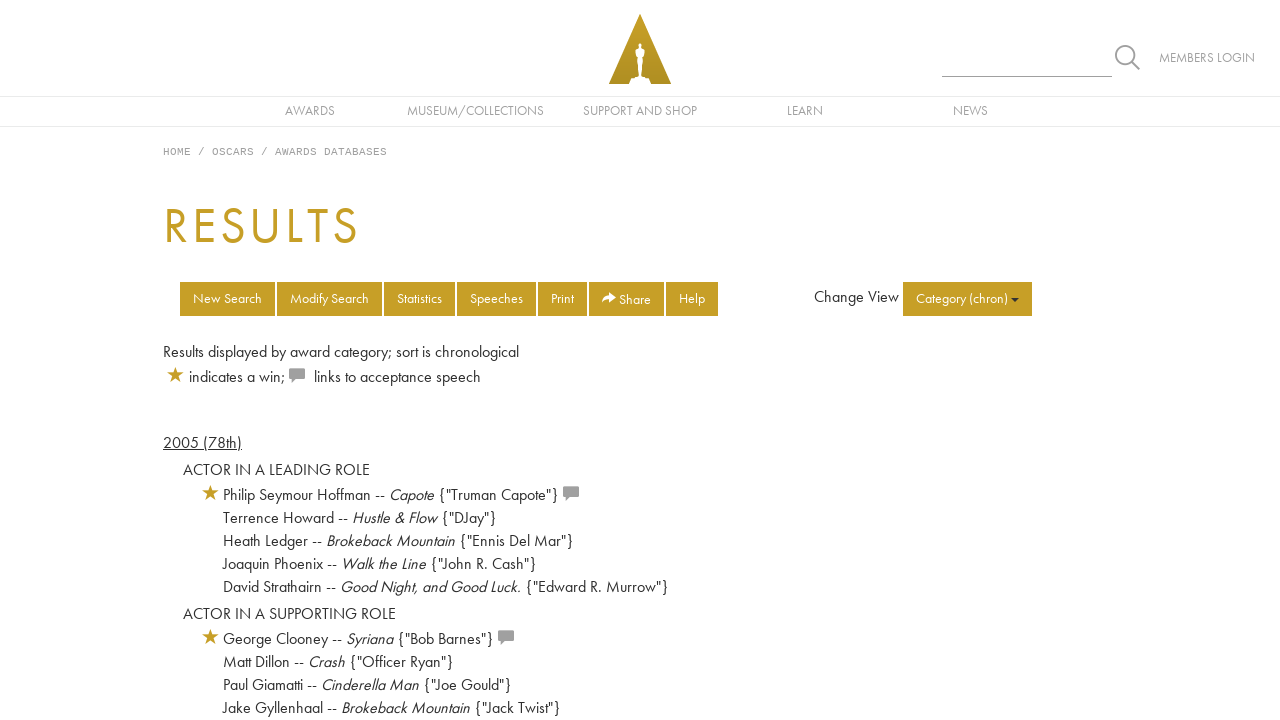